Tests adding an element and verifying both Add Element and Delete buttons are present

Starting URL: https://the-internet.herokuapp.com/add_remove_elements/

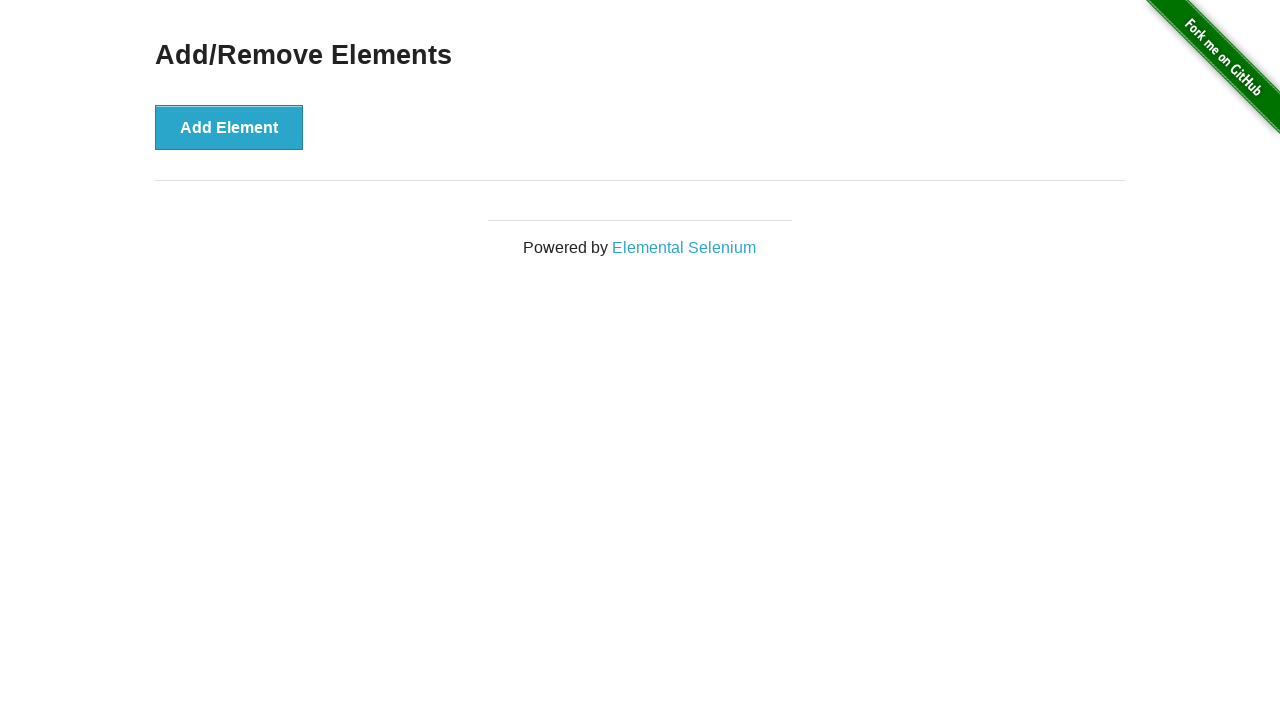

Clicked Add Element button at (229, 127) on button:has-text('Add Element')
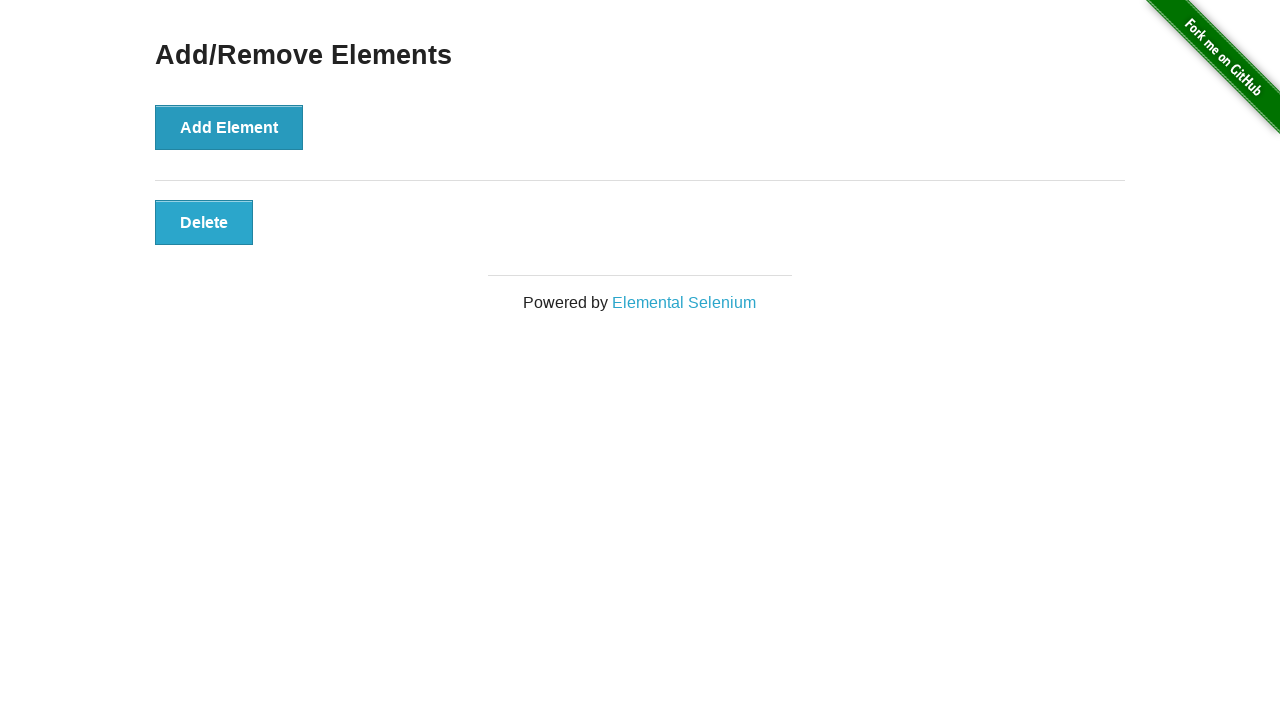

Delete button appeared after adding element
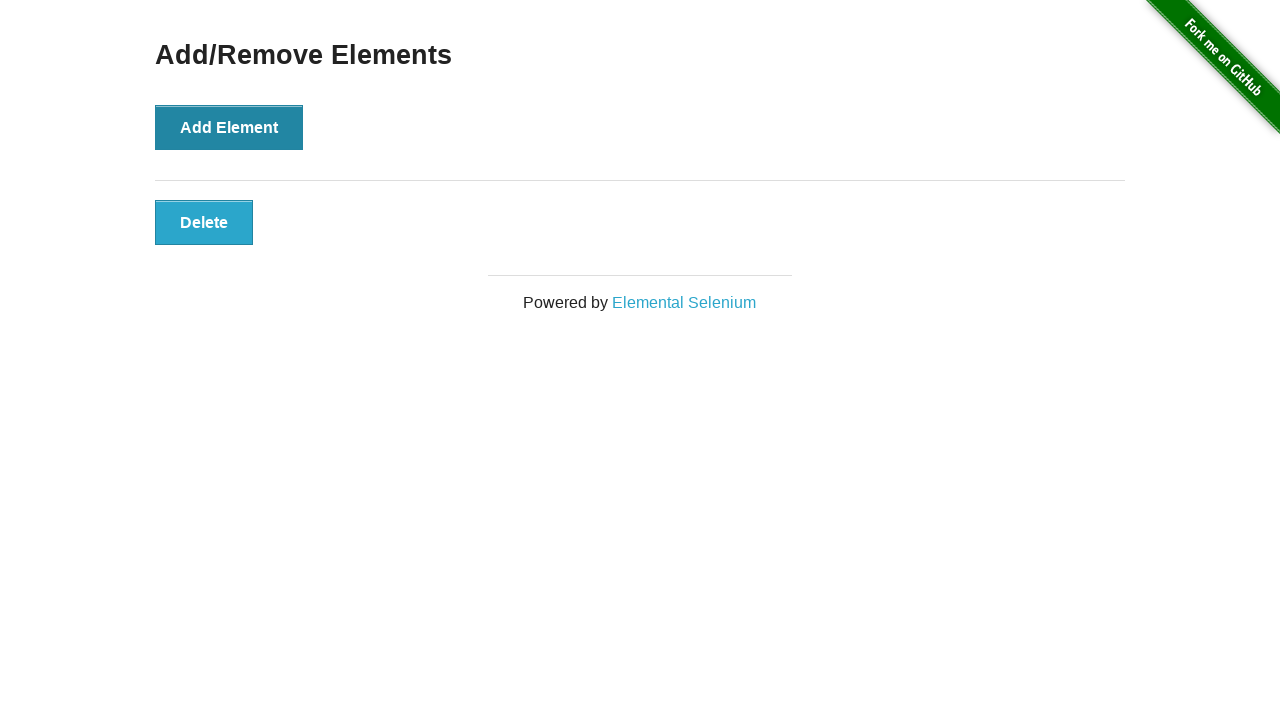

Retrieved all button elements and their text content
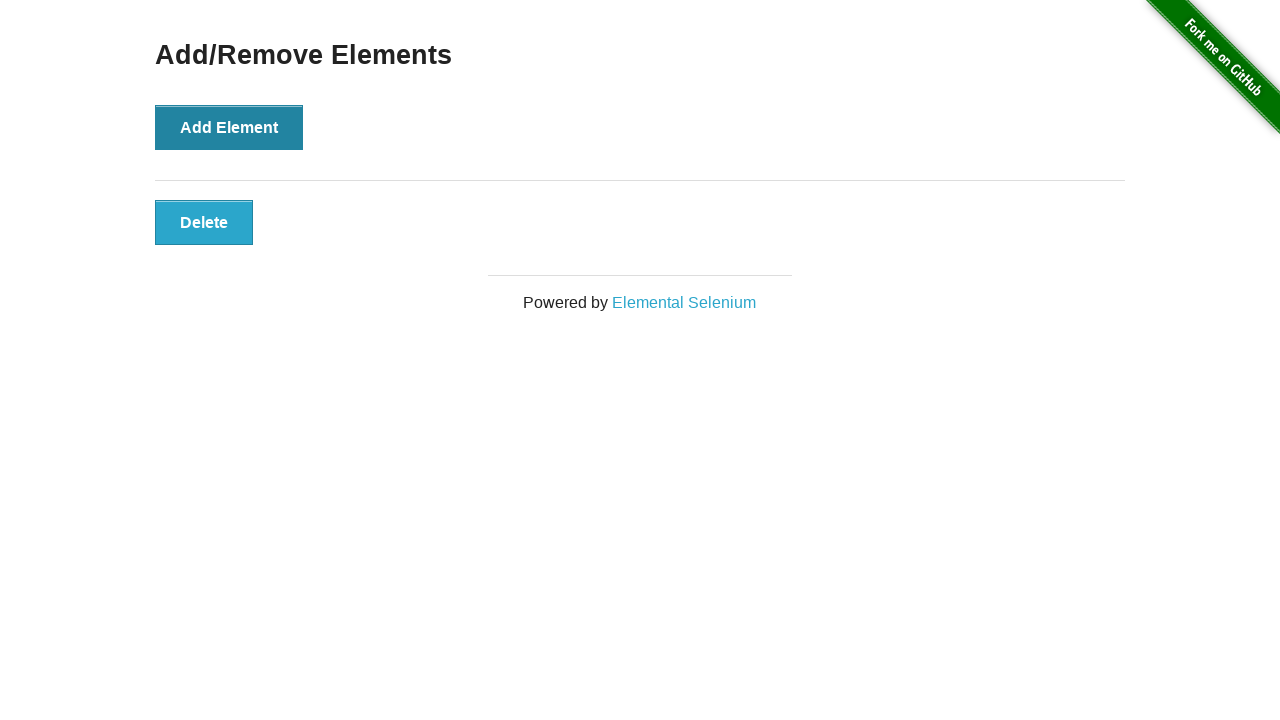

Verified Add Element button is present
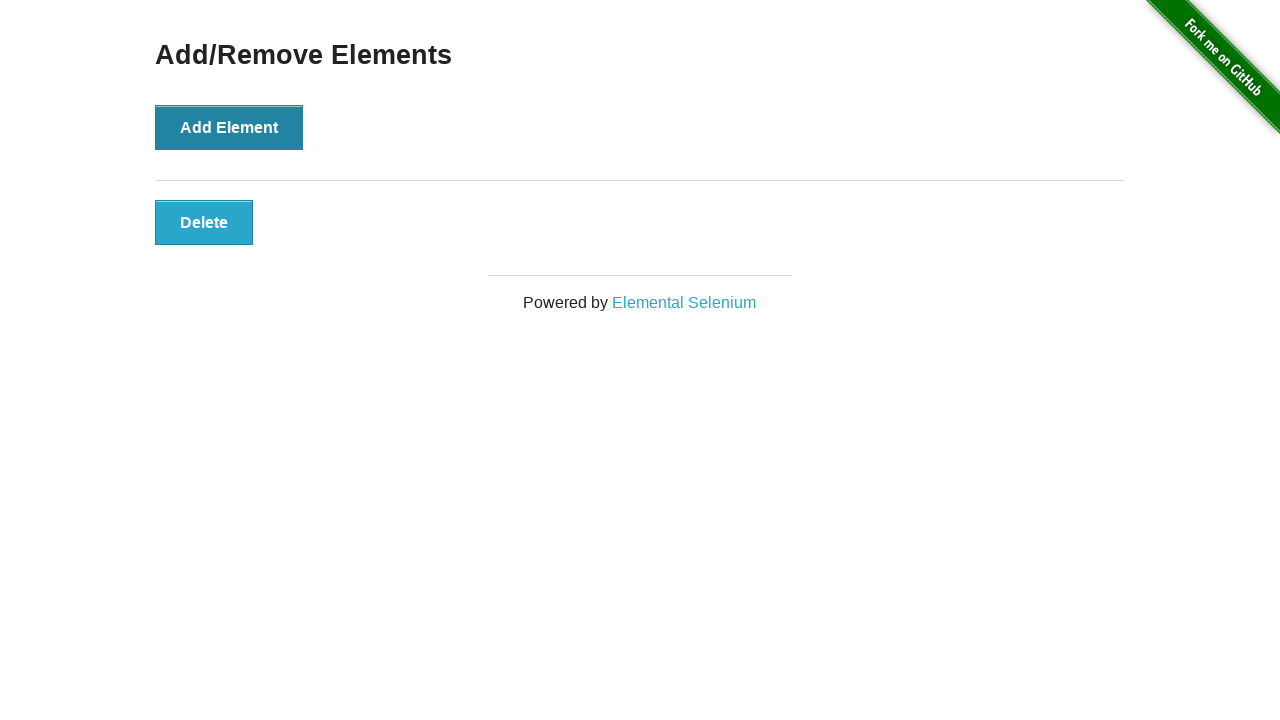

Verified Delete button is present
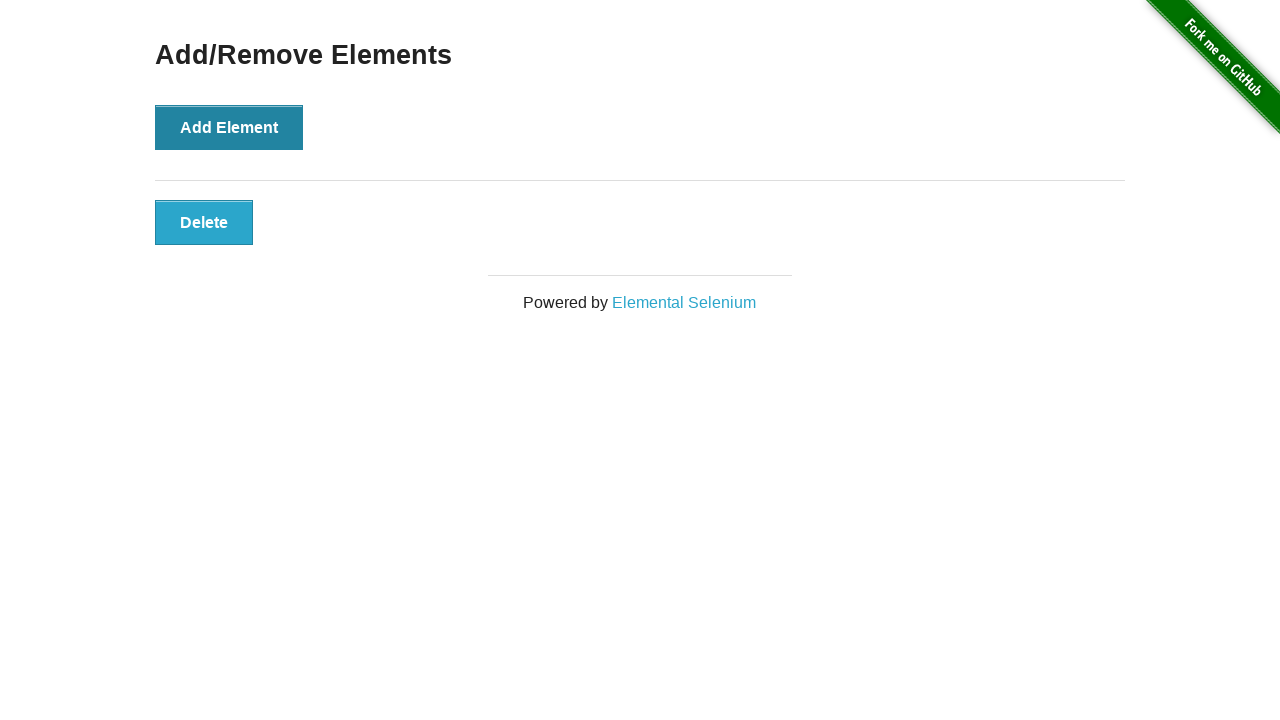

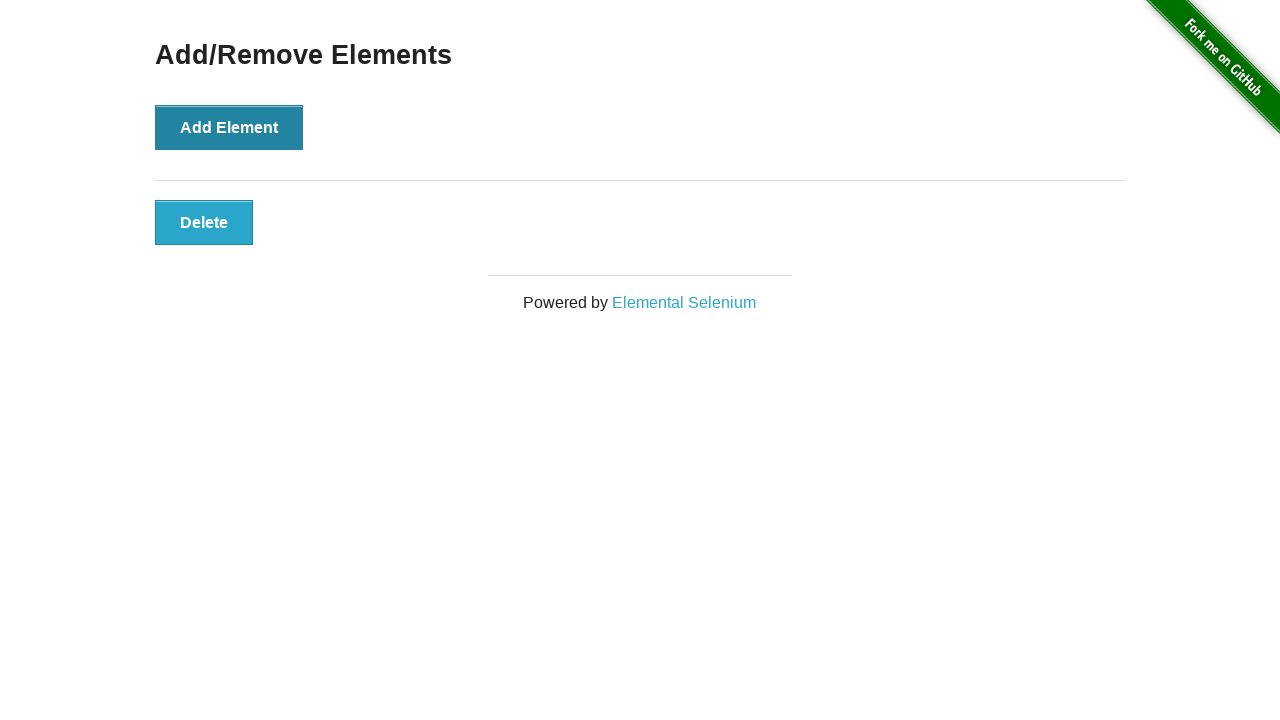